Tests browser navigation functionality by clicking on the Practice link, then using browser back and forward navigation to verify navigation history works correctly.

Starting URL: https://letskodeit.teachable.com/

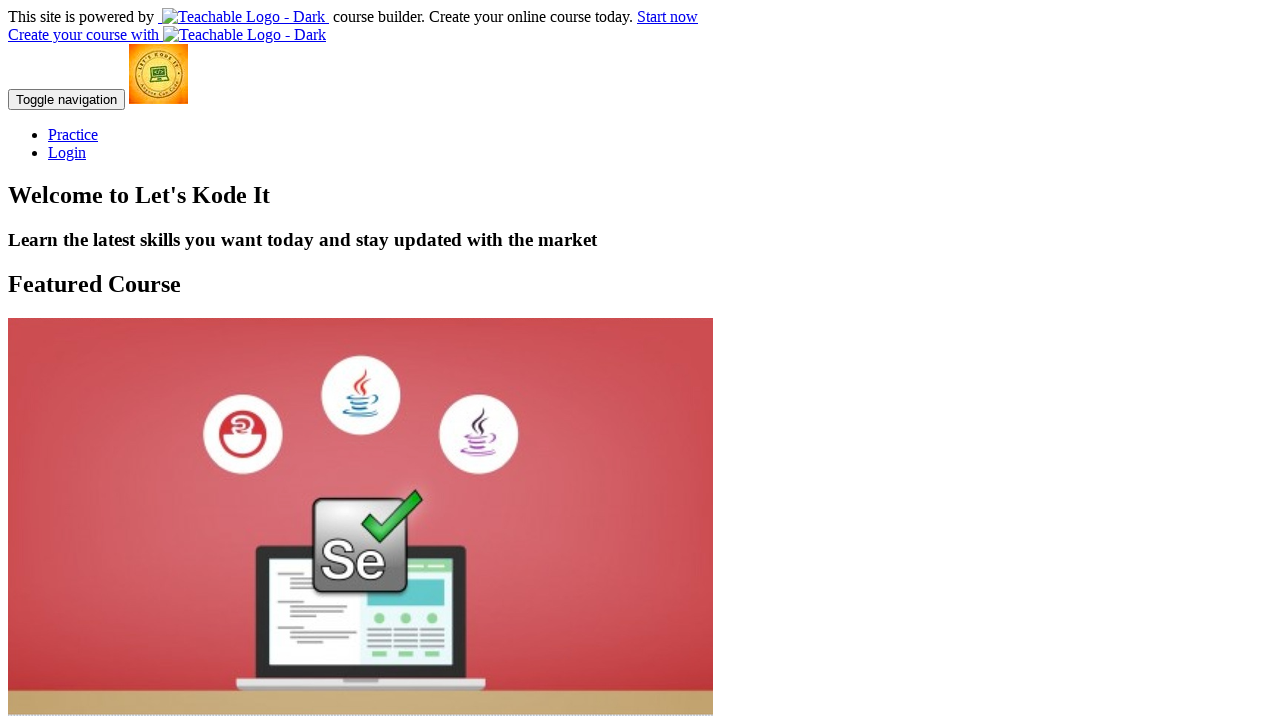

Clicked on the Practice link at (73, 134) on xpath=//a[contains(text(),'Practice')]
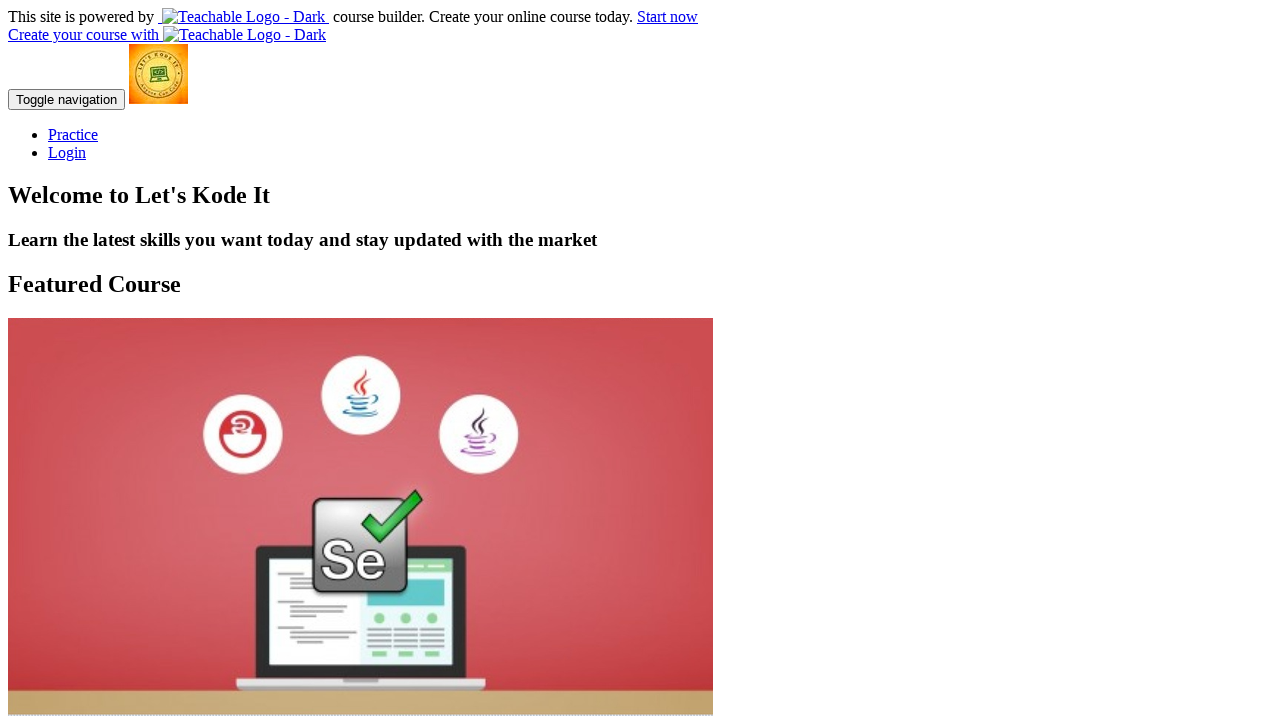

Practice page loaded (networkidle)
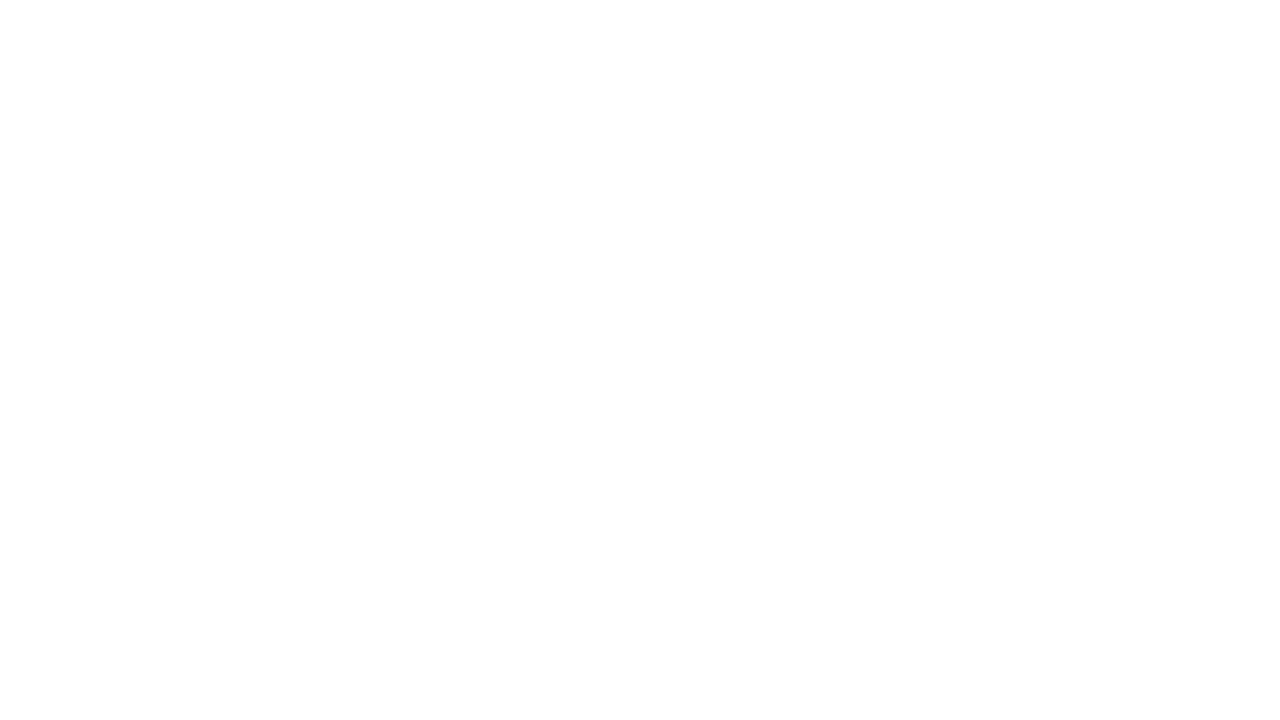

Navigated back to home page
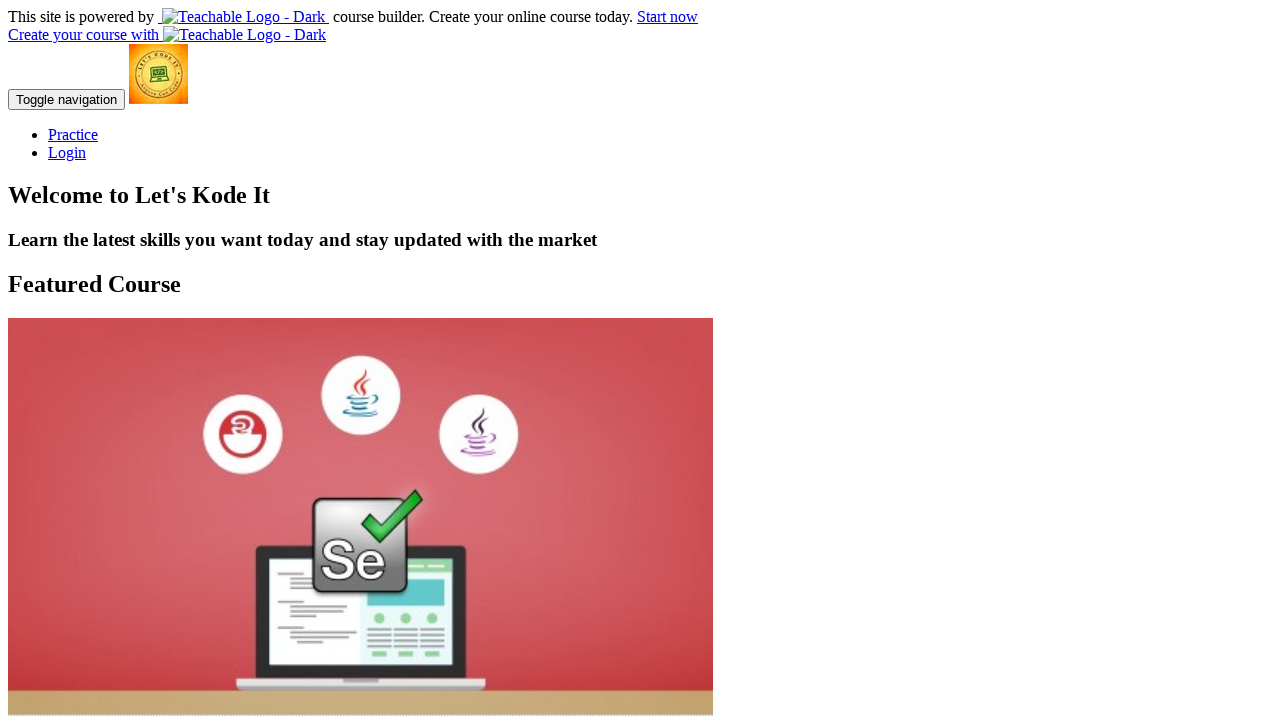

Home page loaded (networkidle)
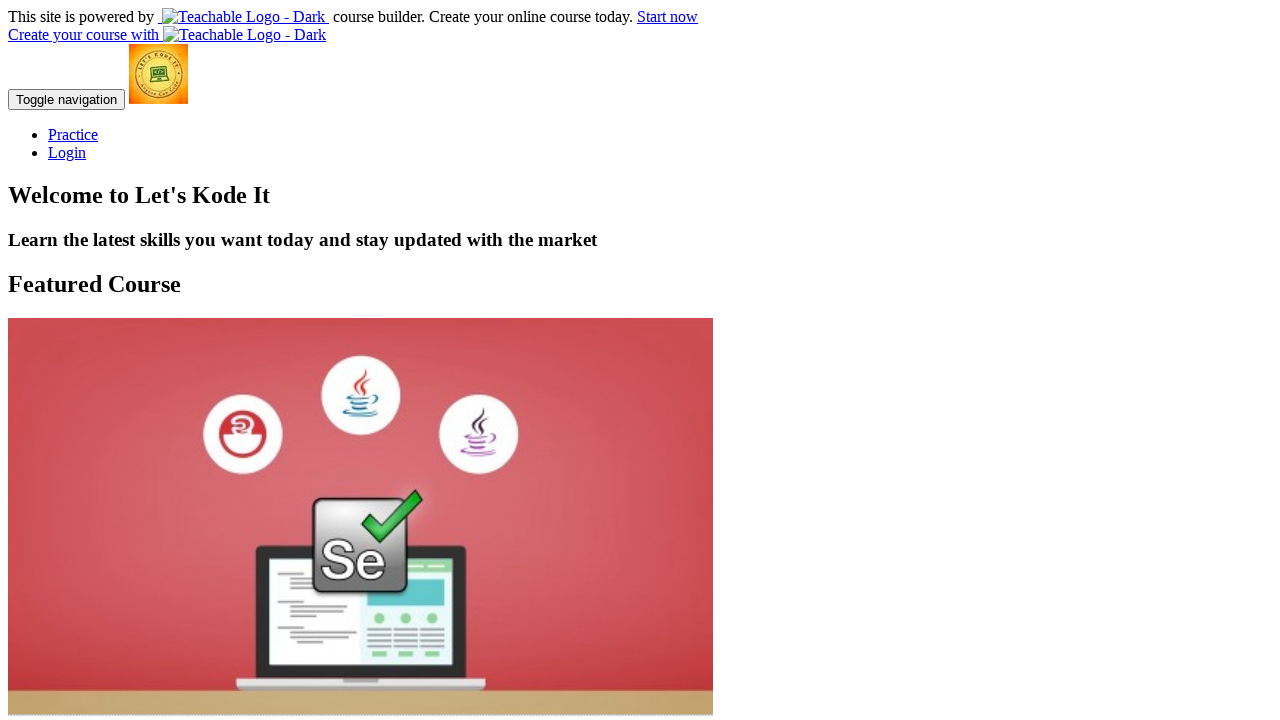

Navigated forward to Practice page
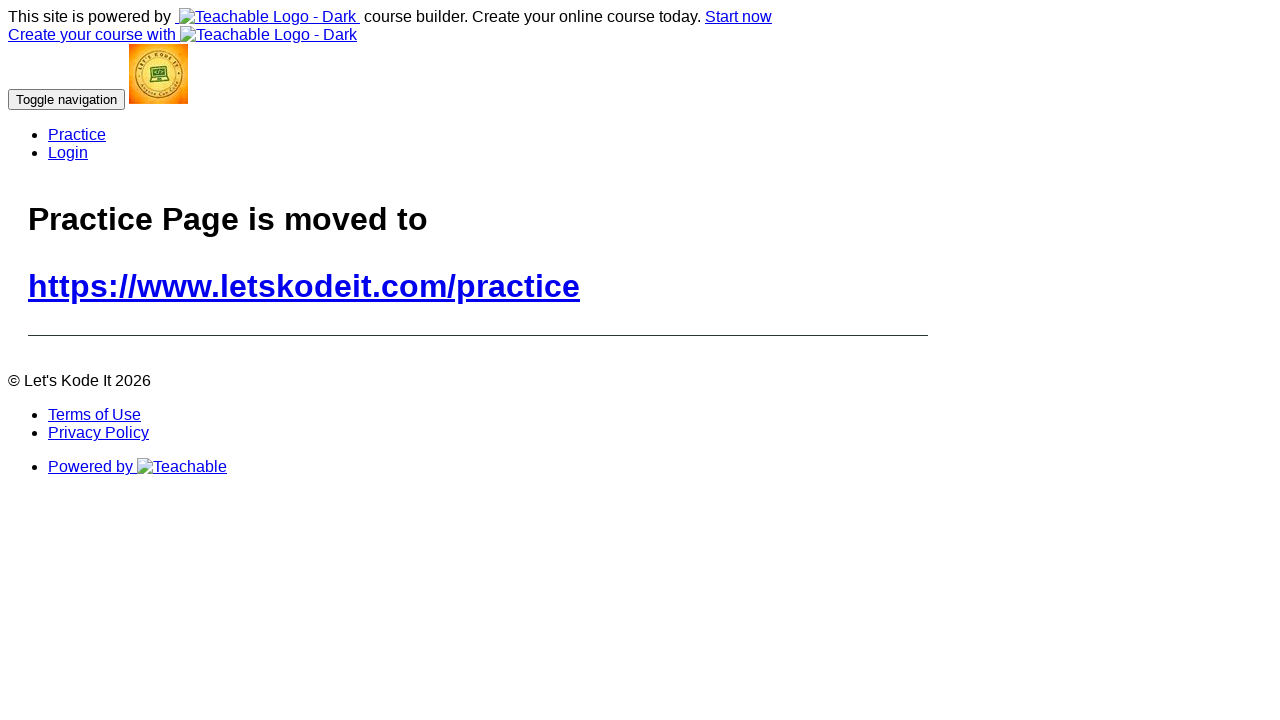

Practice page loaded again (networkidle)
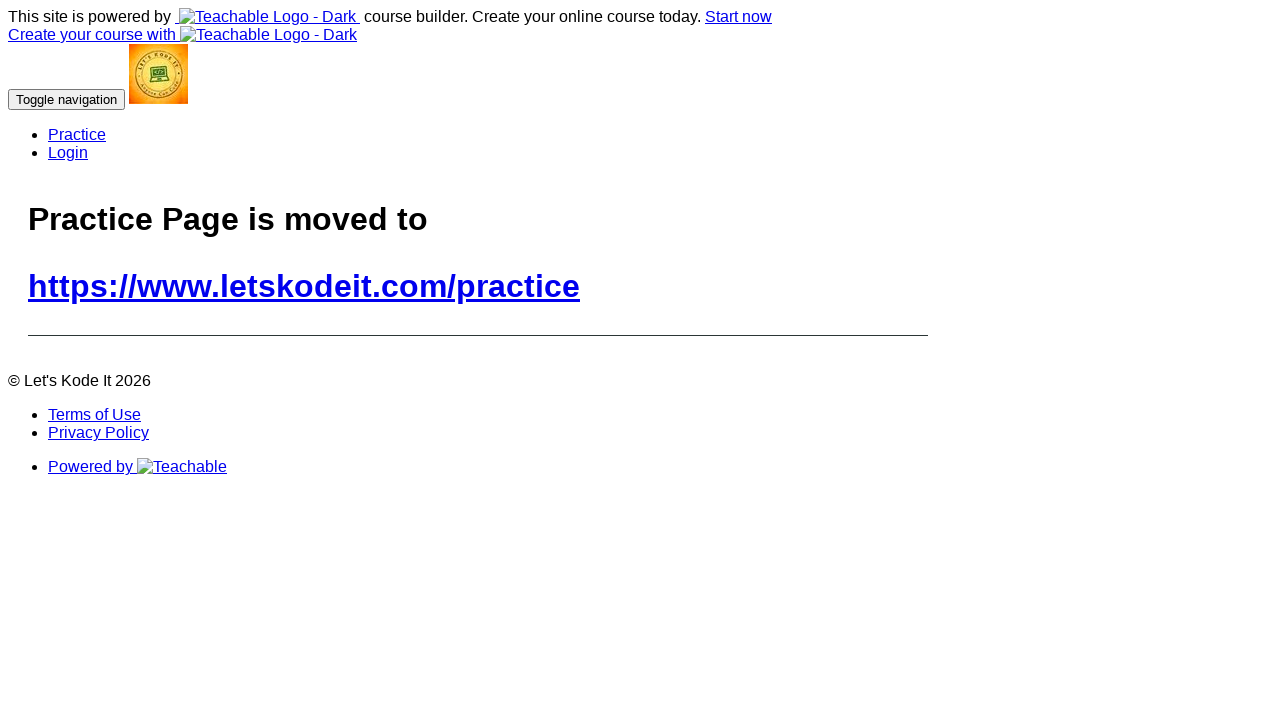

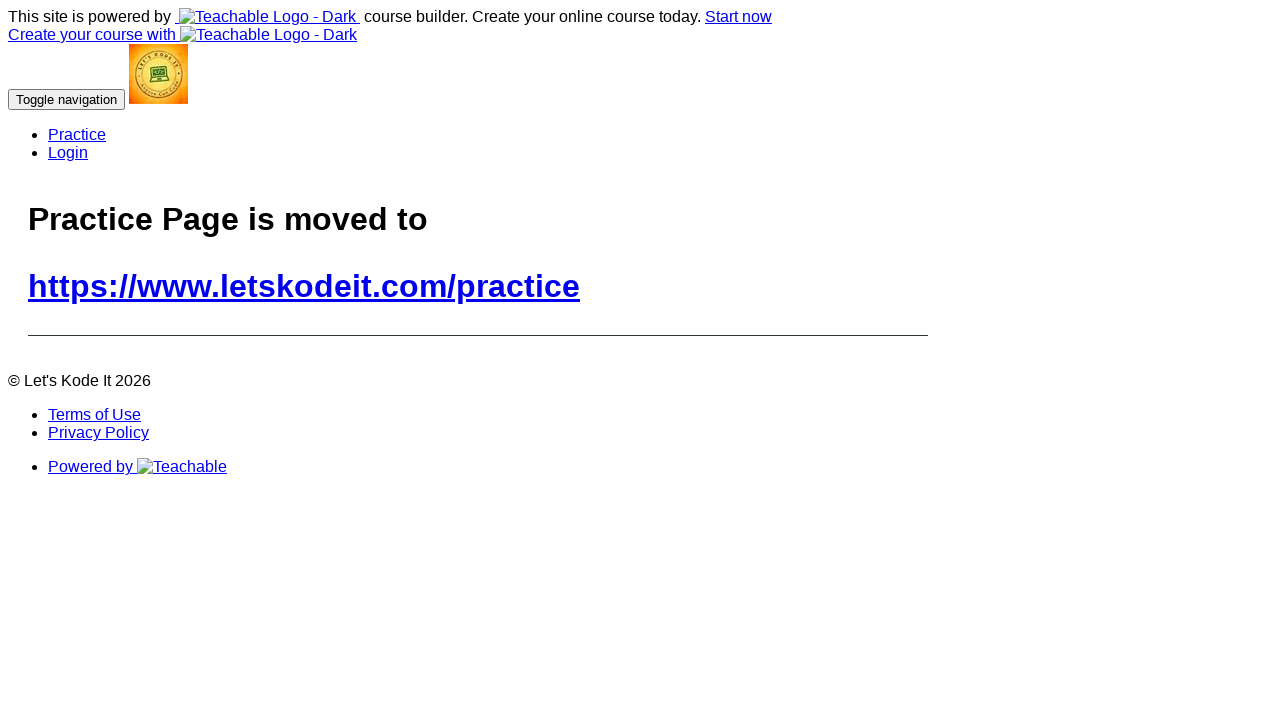